Tests the GreenKart shopping functionality by searching for products containing "ca", verifying 4 products are displayed, and adding "Cashews" to the cart

Starting URL: https://rahulshettyacademy.com/seleniumPractise/

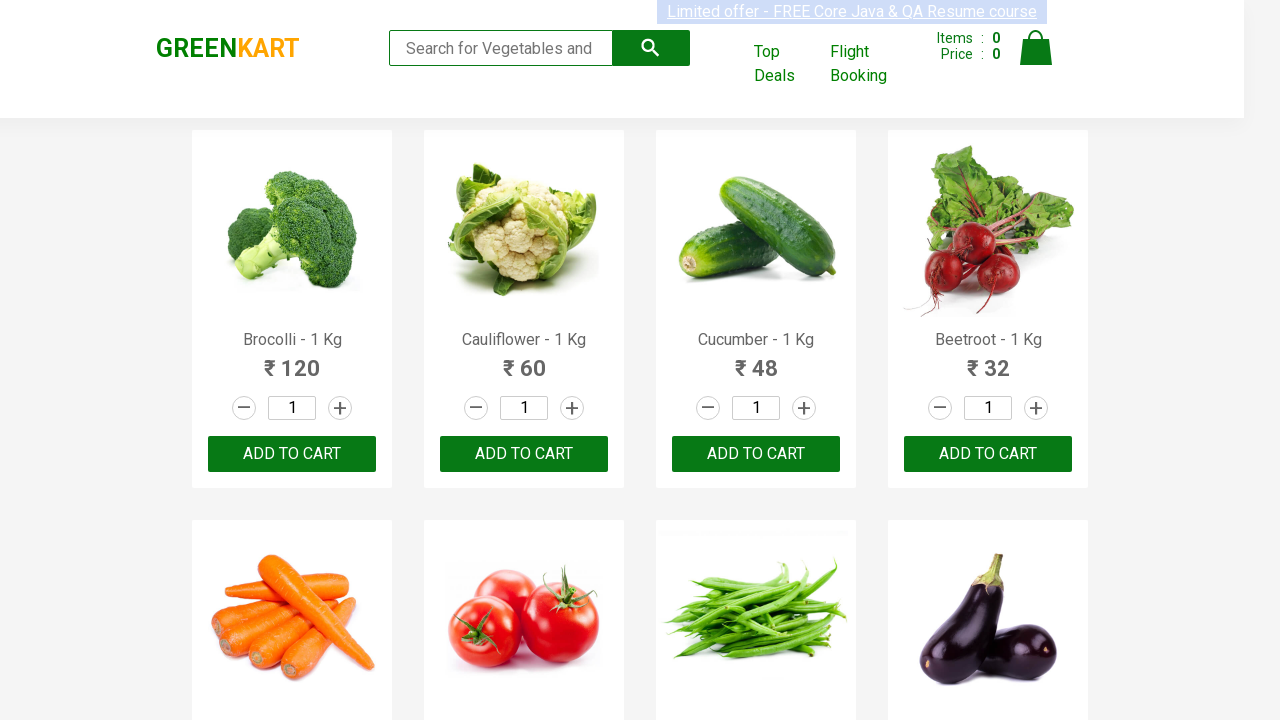

Filled search box with 'ca' to filter products on .search-keyword
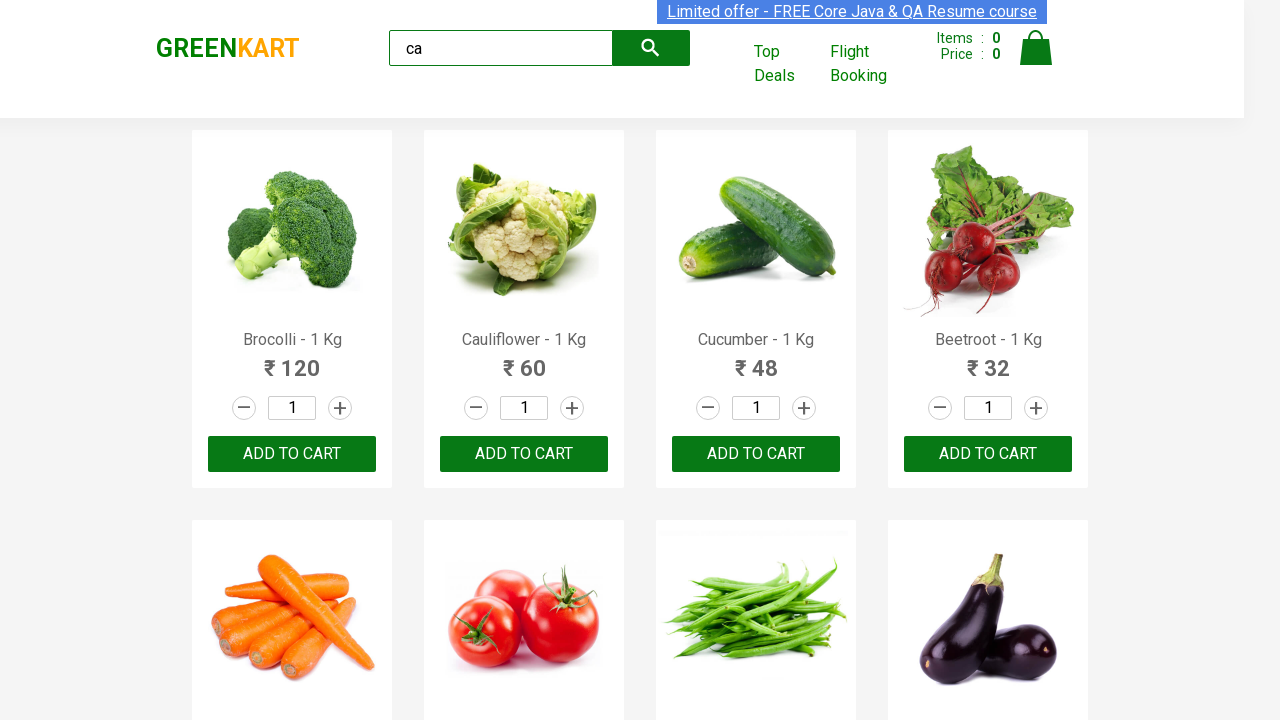

Waited 2 seconds for products to filter
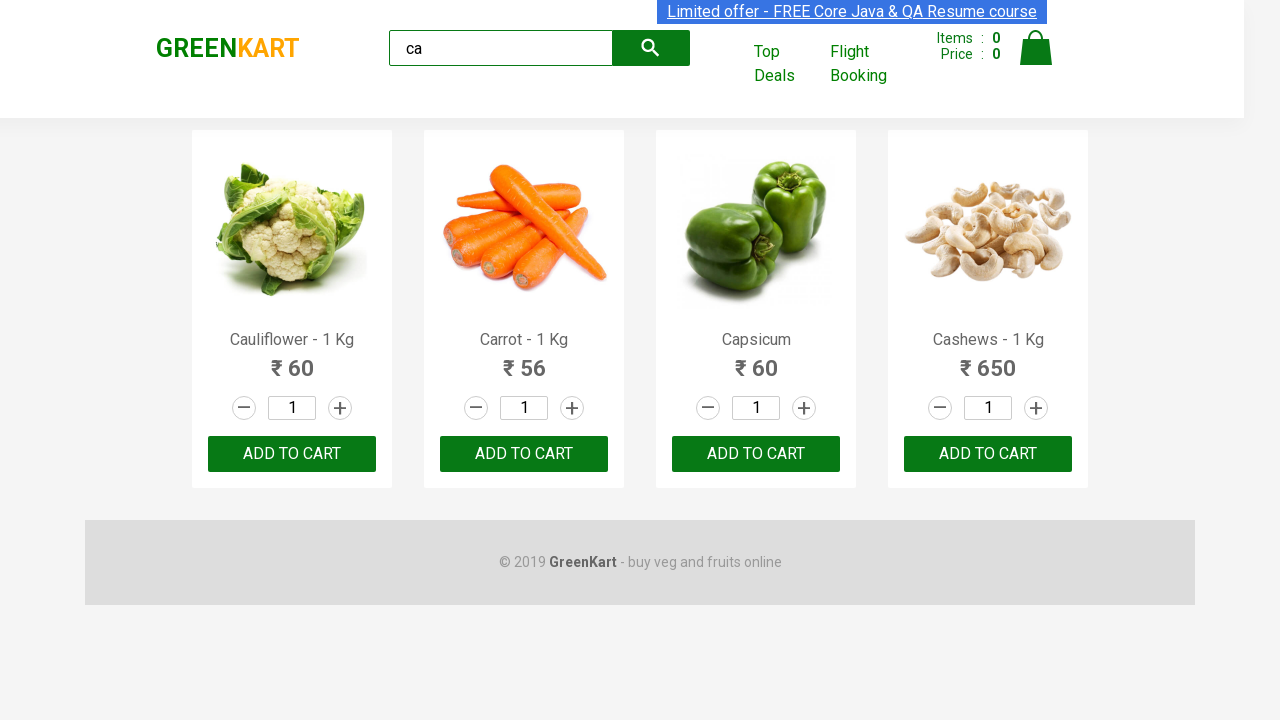

Located all product elements
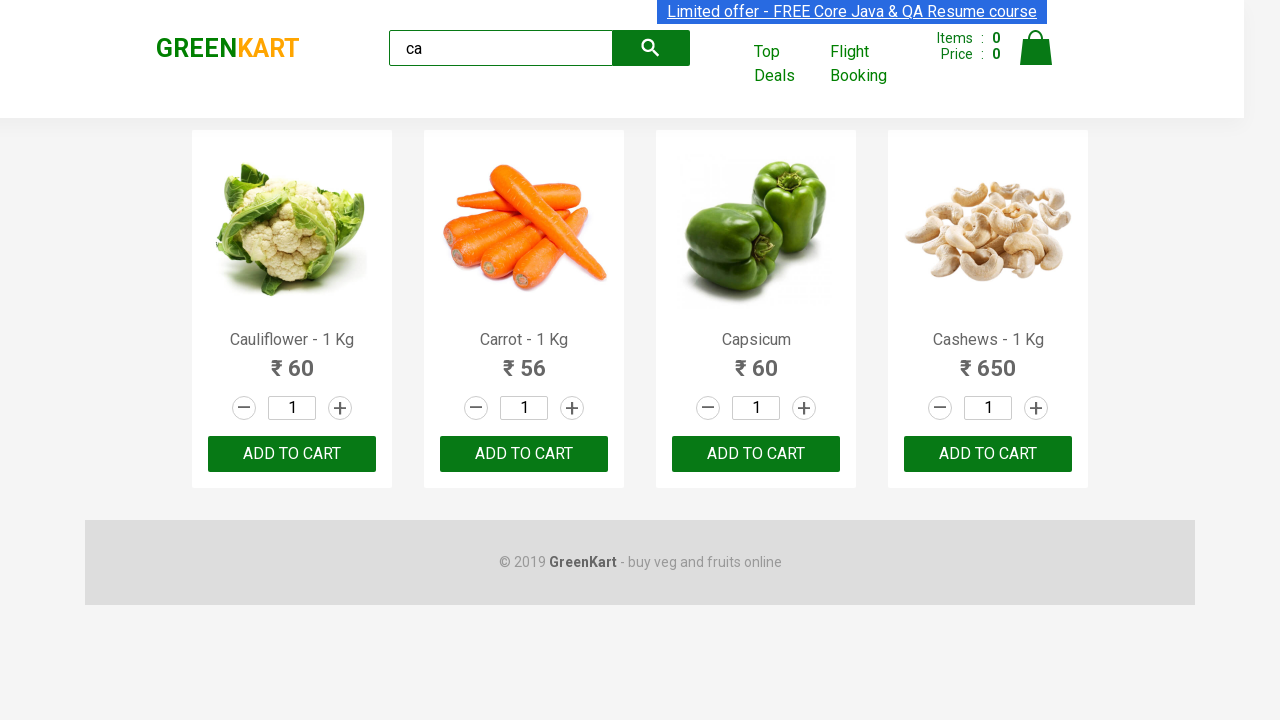

Verified exactly 4 products are displayed
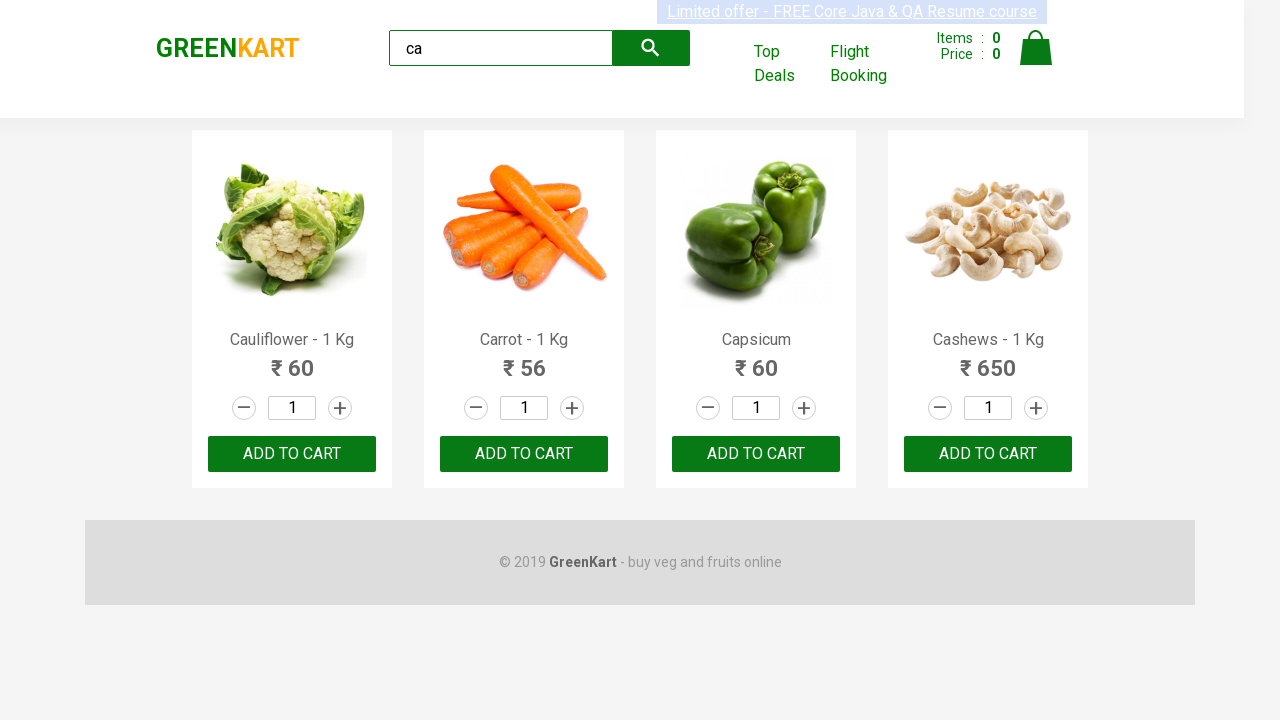

Retrieved product name: 'Cauliflower - 1 Kg'
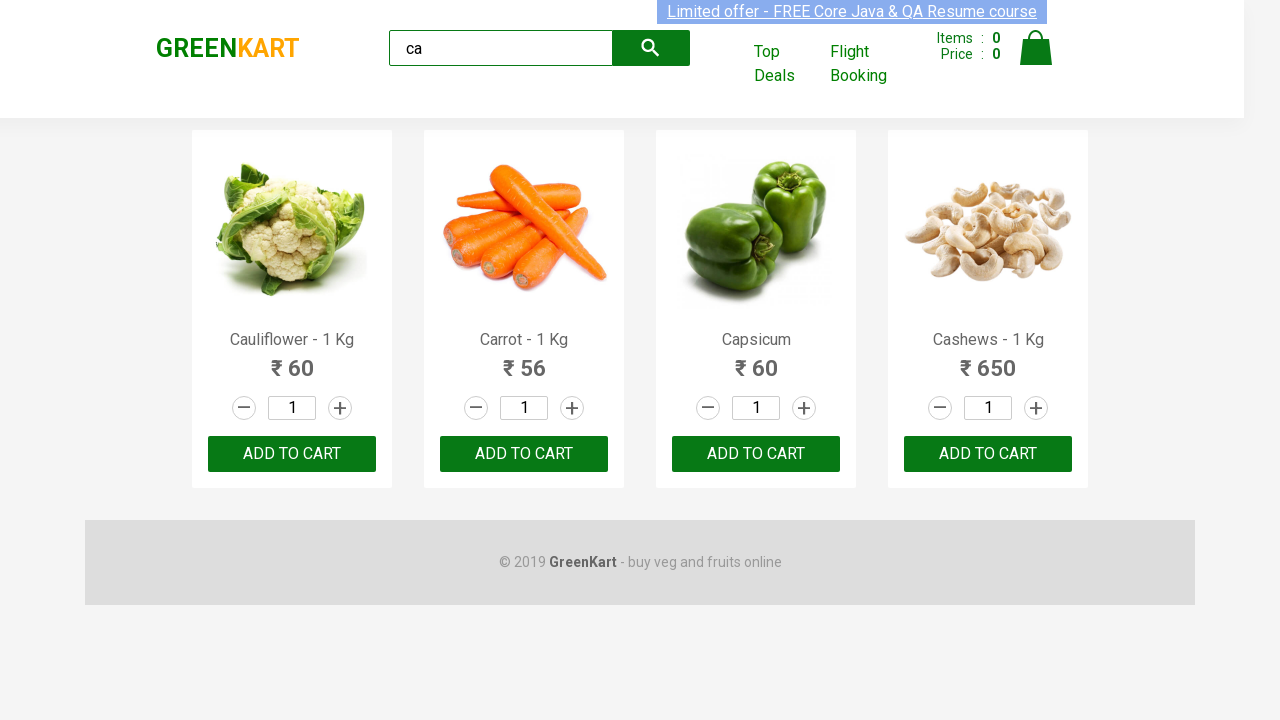

Retrieved product name: 'Carrot - 1 Kg'
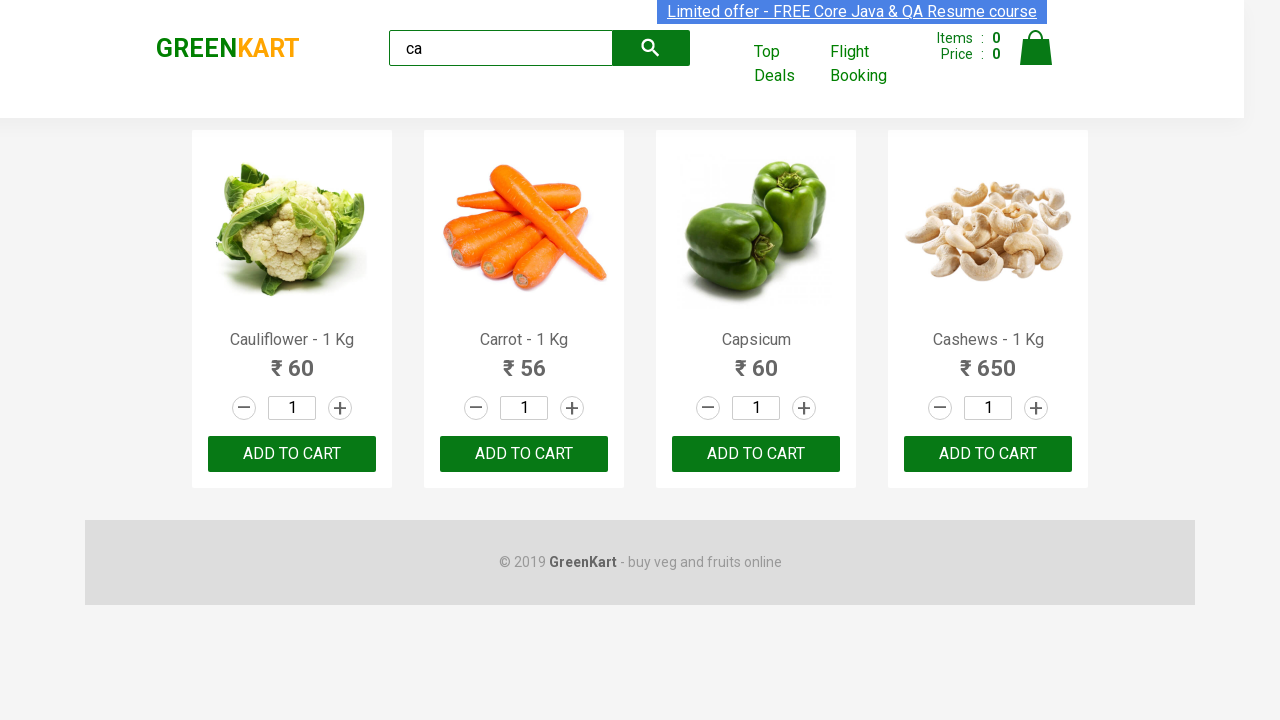

Retrieved product name: 'Capsicum'
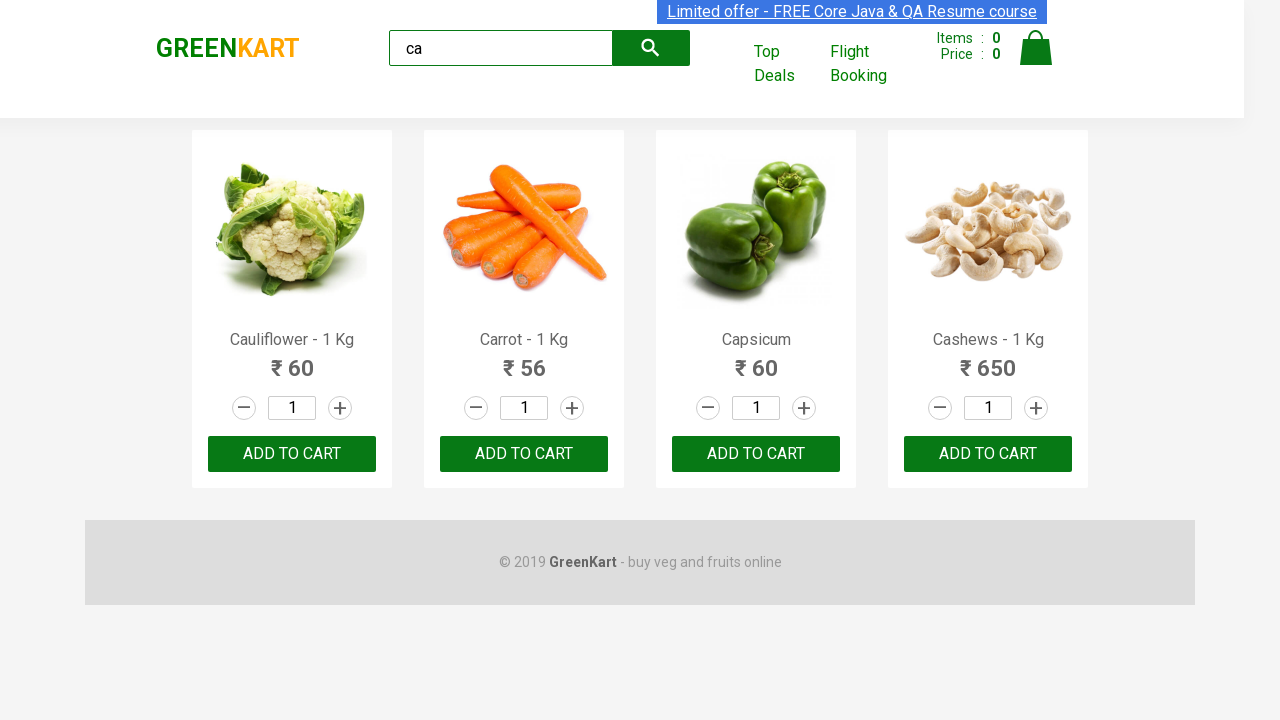

Retrieved product name: 'Cashews - 1 Kg'
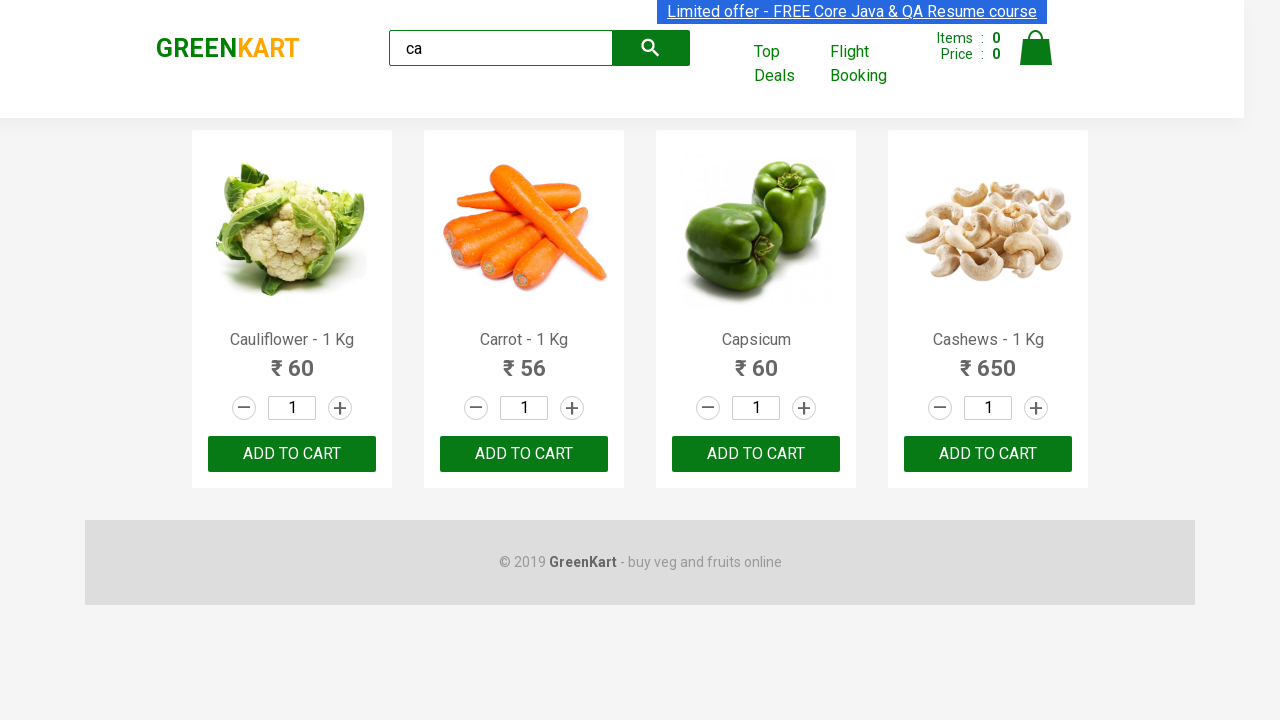

Clicked ADD TO CART button for Cashews product at (988, 454) on .products .product >> nth=3 >> button
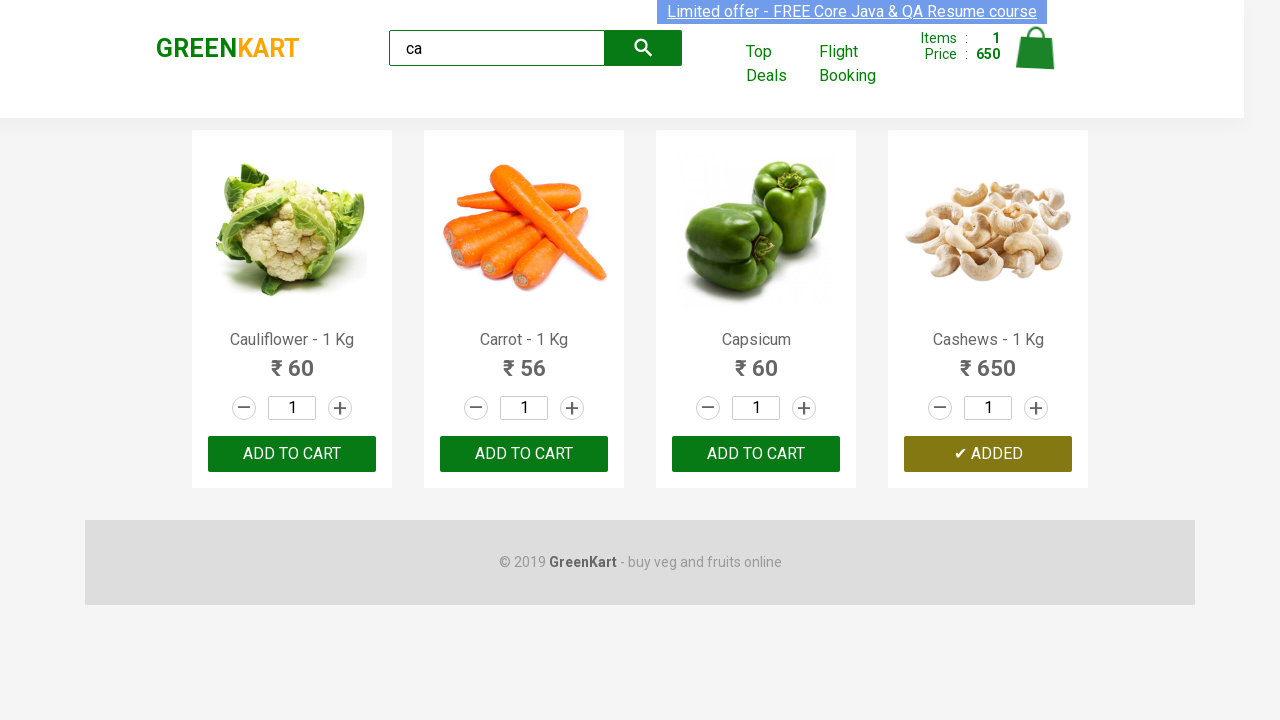

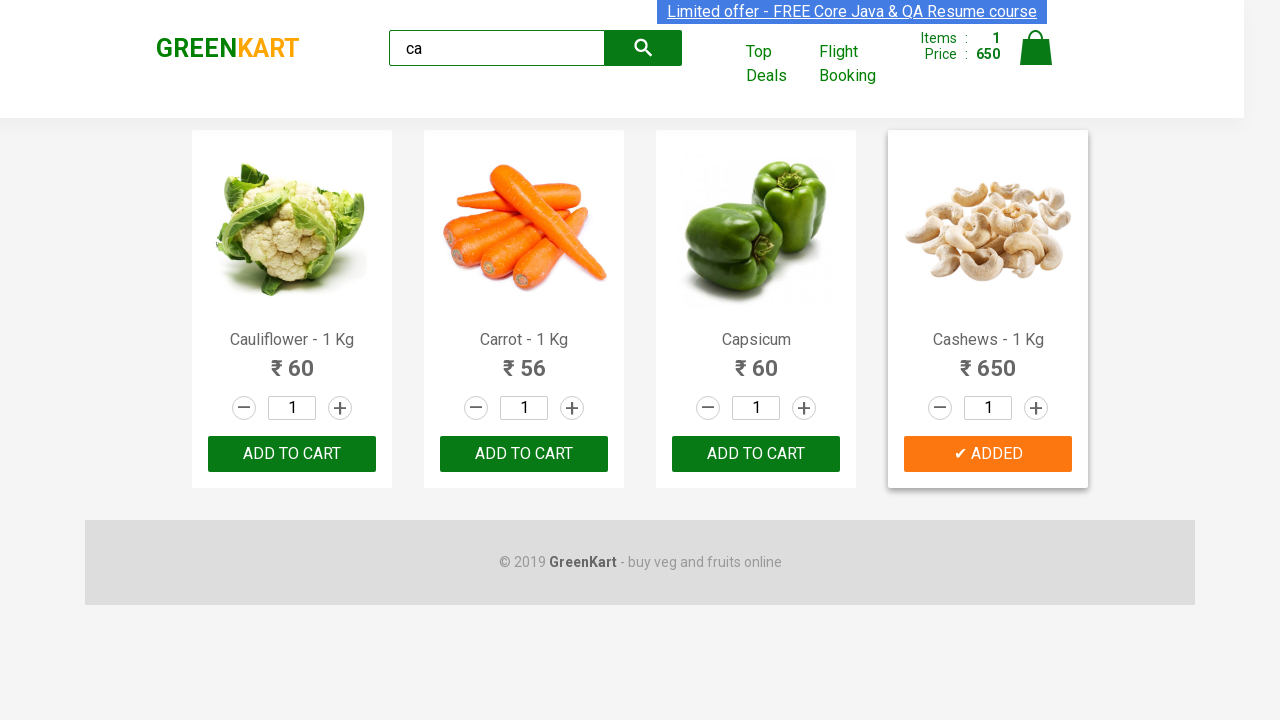